Tests RhymeZone search functionality by entering a word and searching for rhyming words

Starting URL: https://www.rhymezone.com/

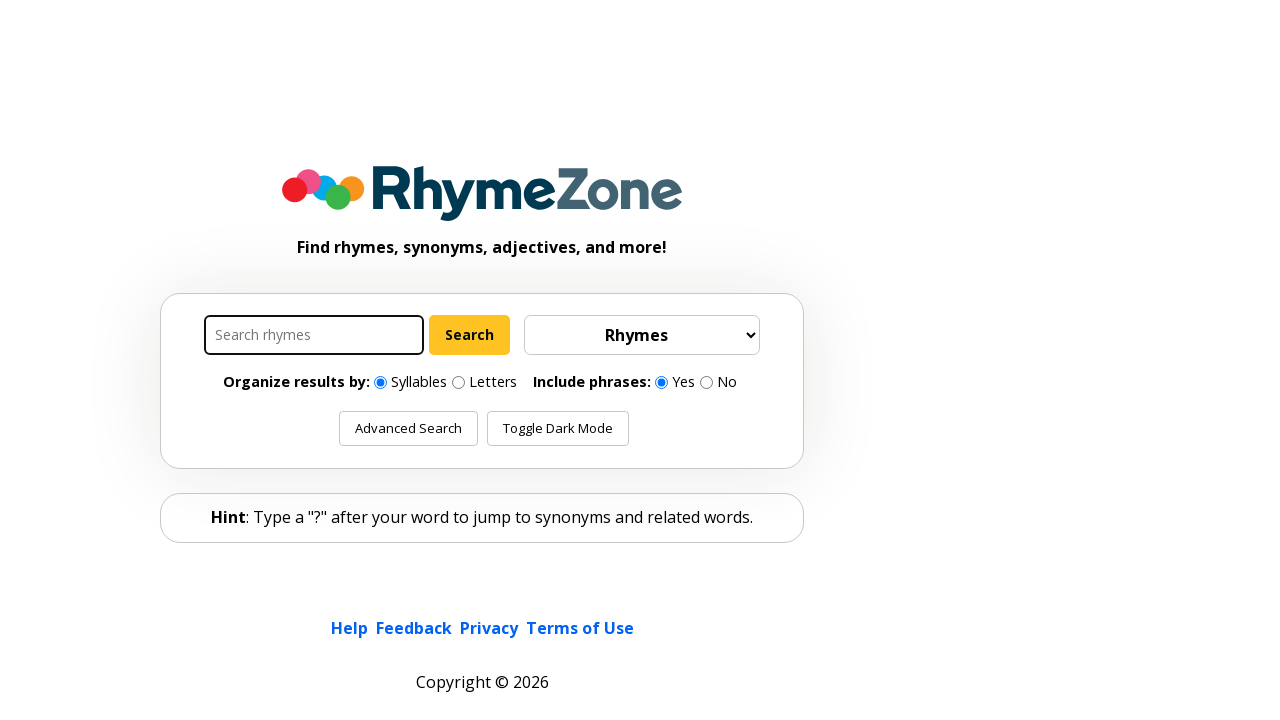

Filled word search box with 'test' on input[name="Word"]
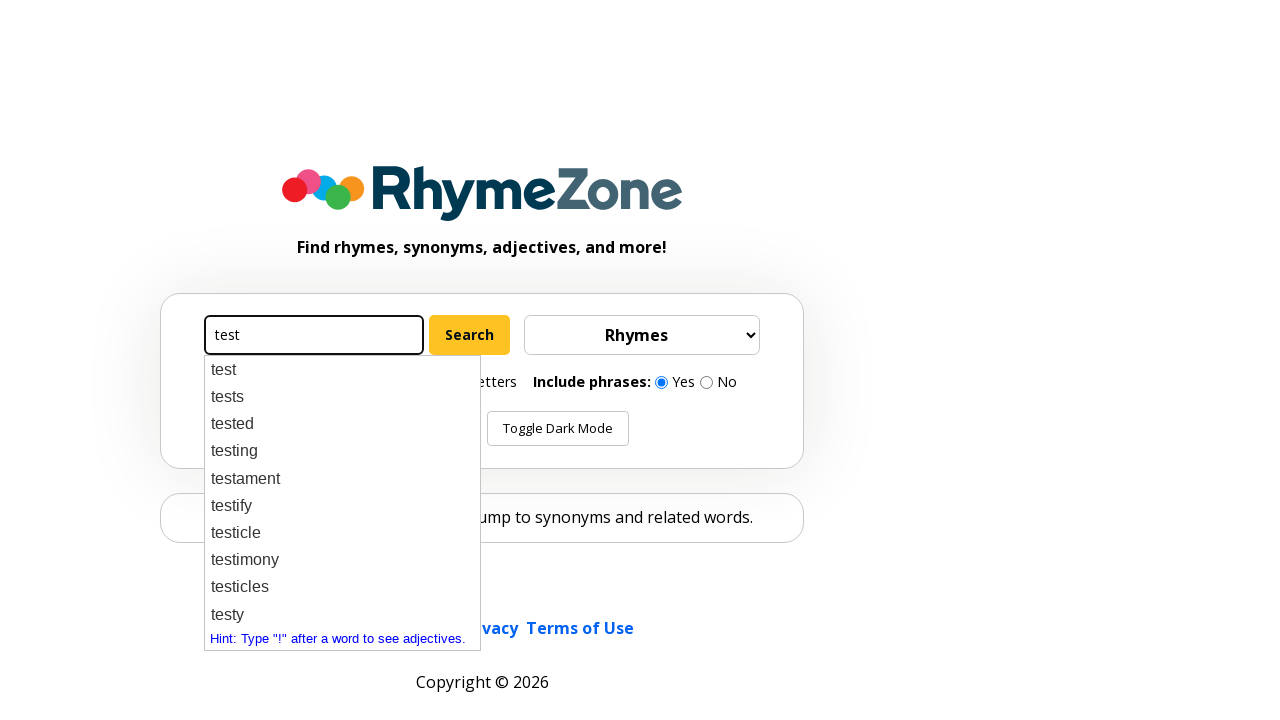

Pressed Enter to search for rhyming words on input[name="Word"]
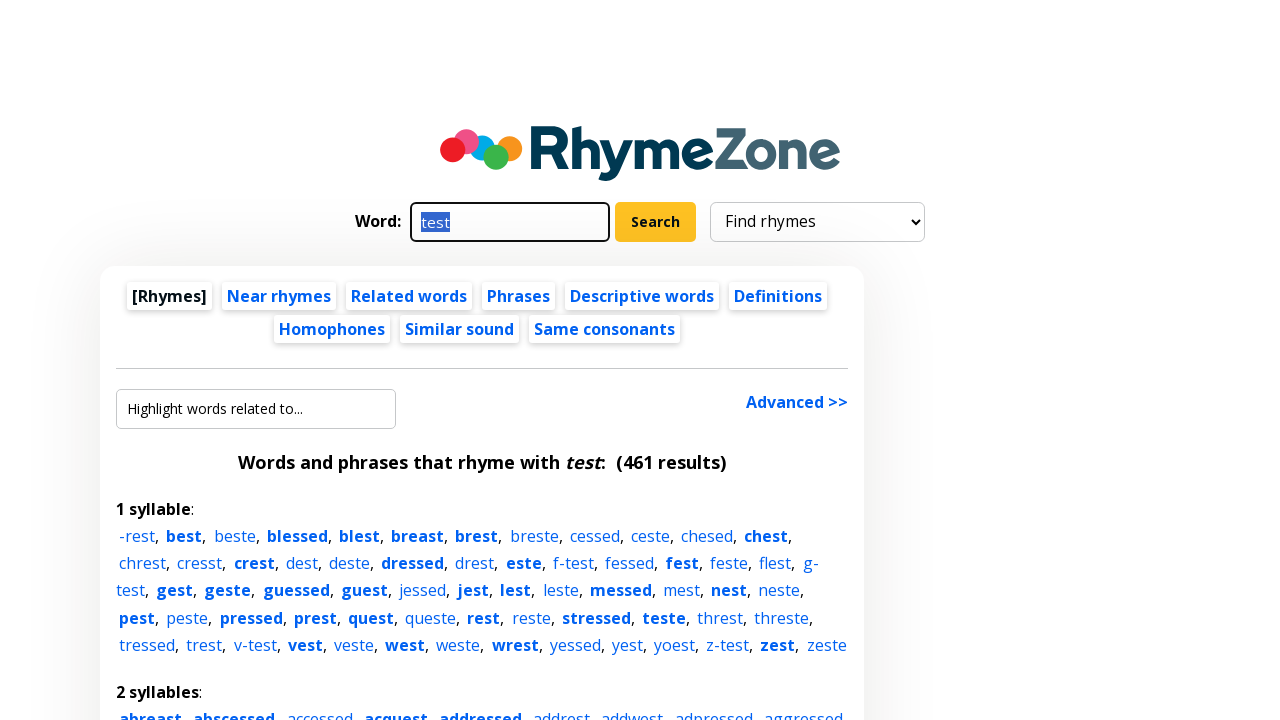

Rhyming results loaded successfully
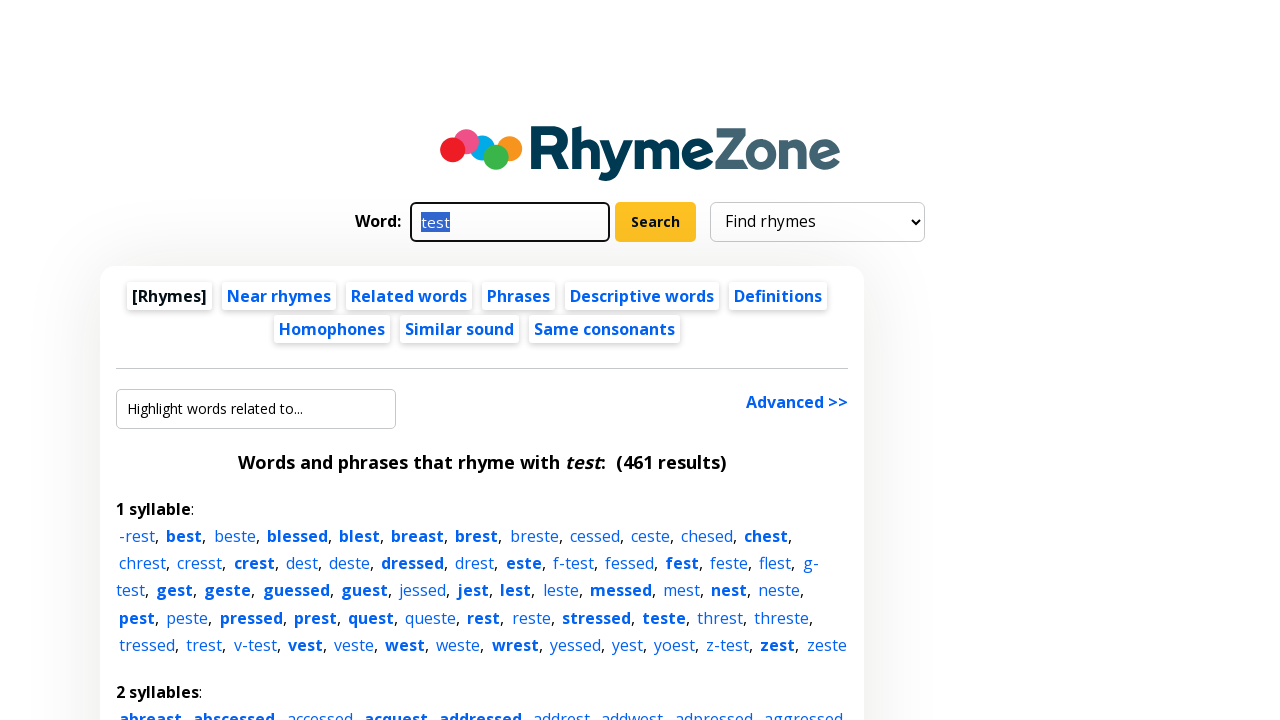

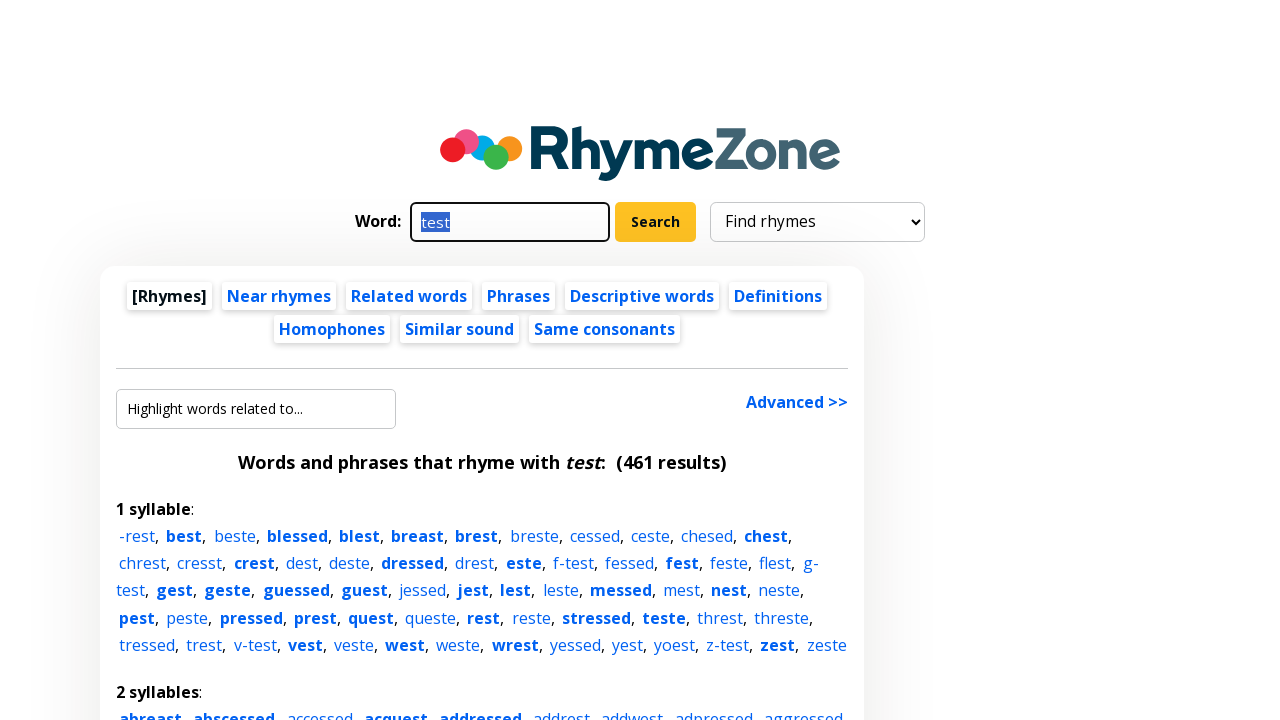